Opens a new browser window/tab and navigates to presentain.com website

Starting URL: http://presentain.com

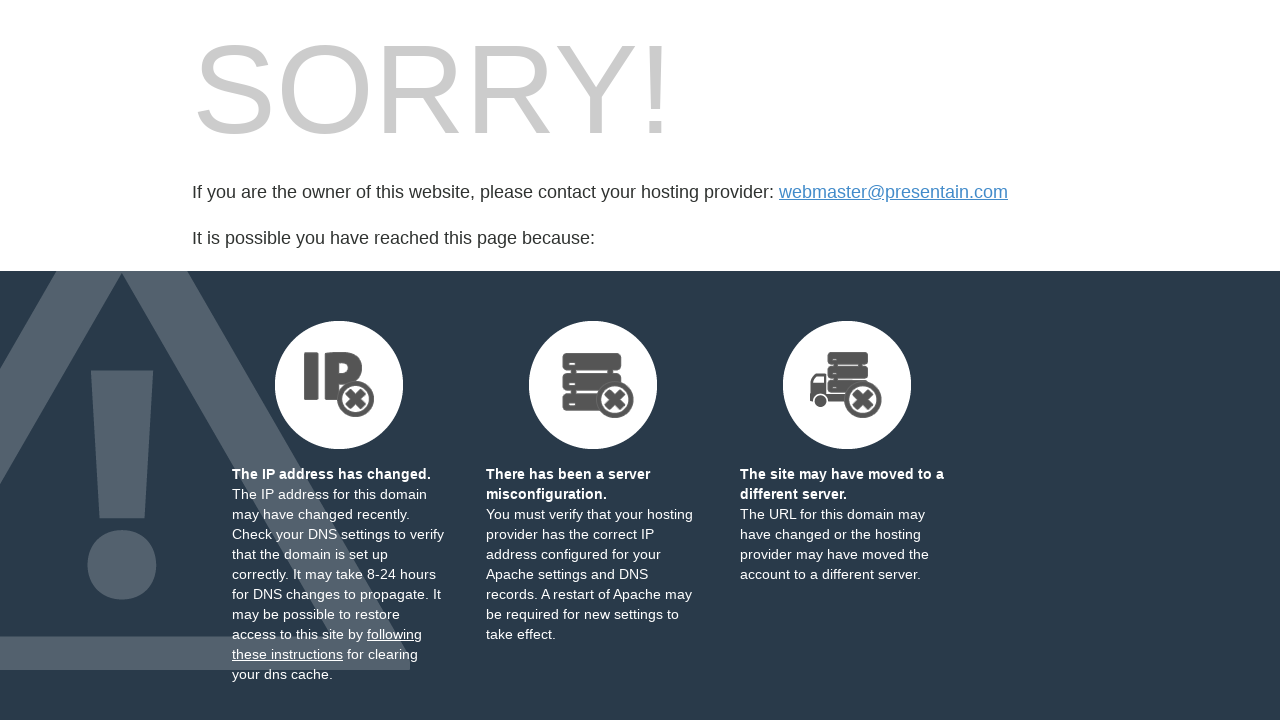

Opened a new browser tab/page
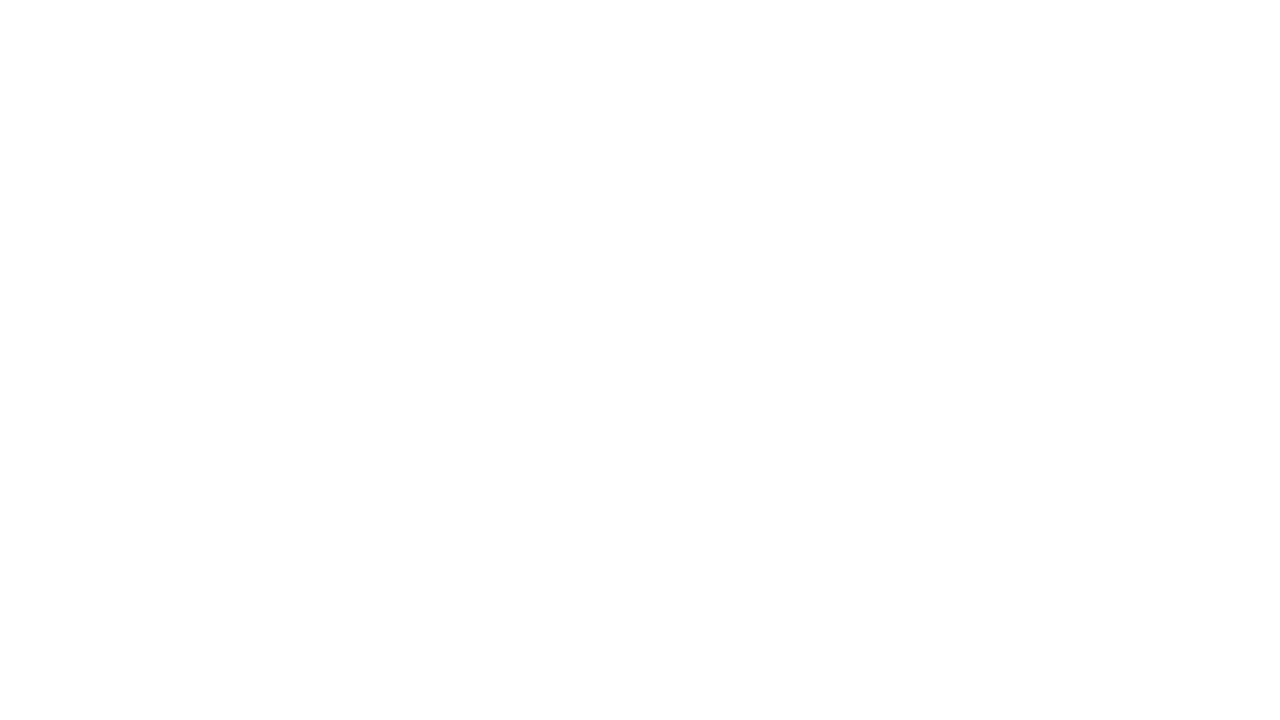

Navigated to http://presentain.com
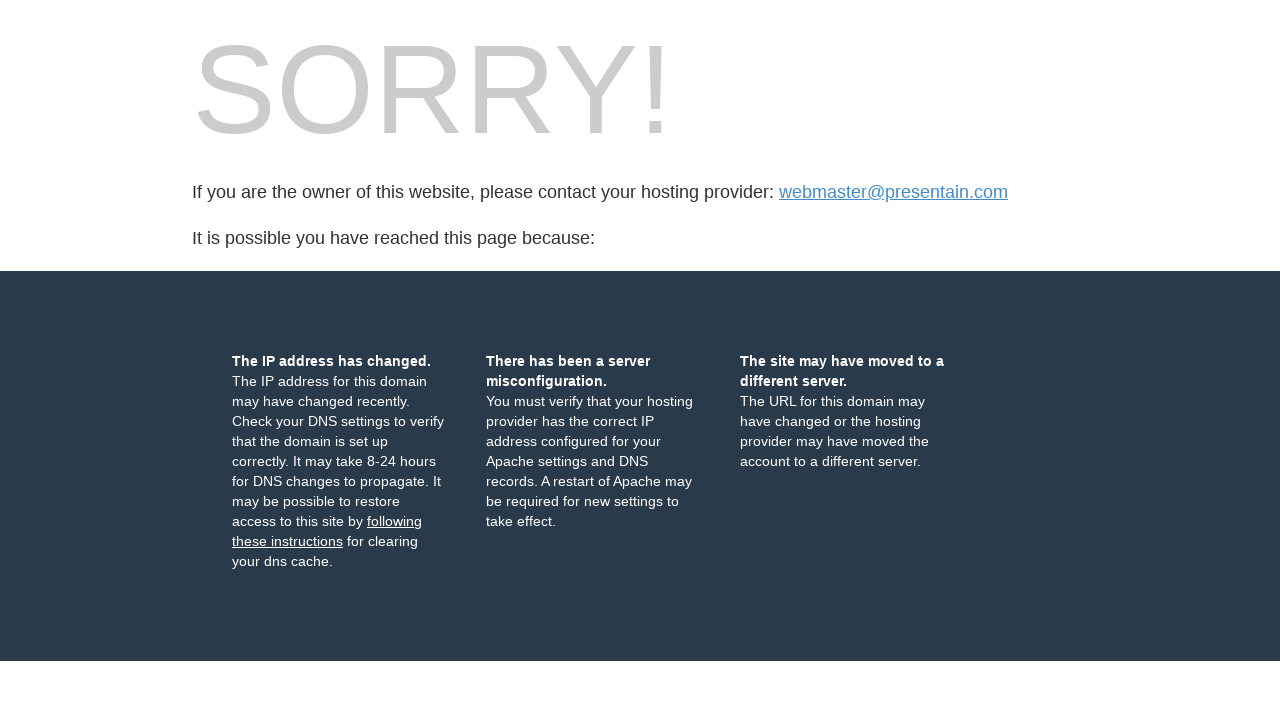

Page content loaded (domcontentloaded state reached)
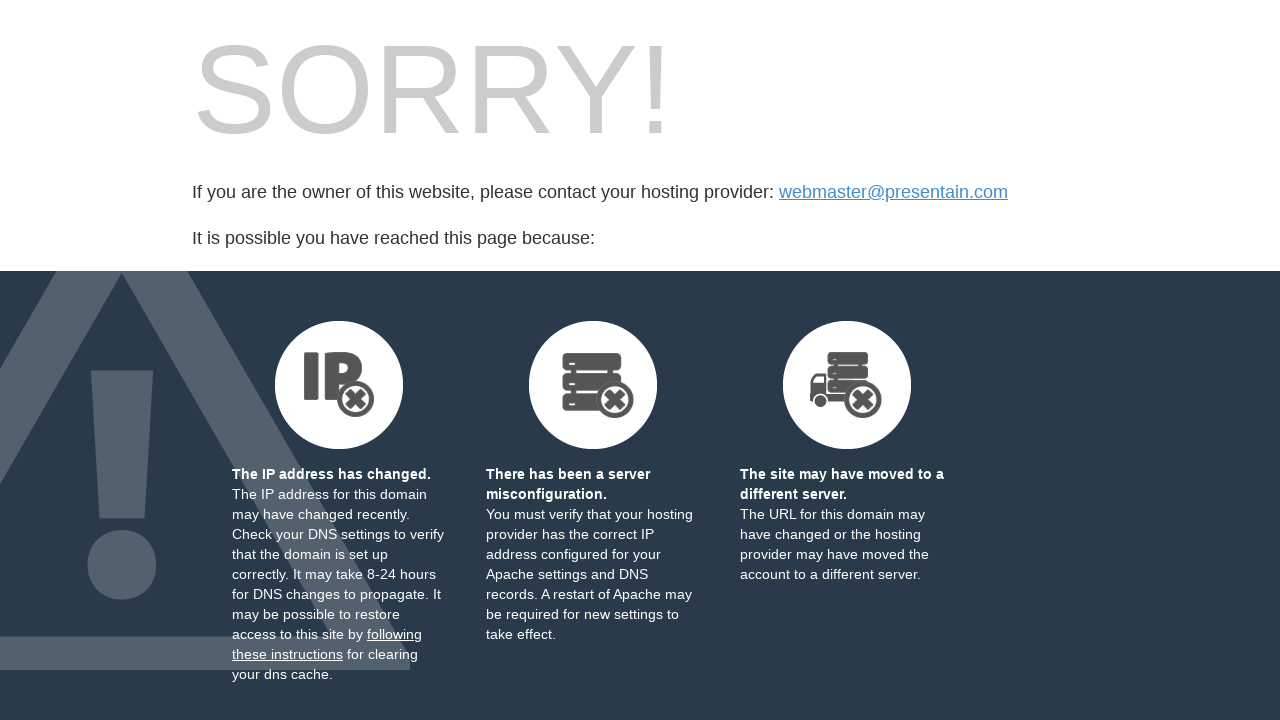

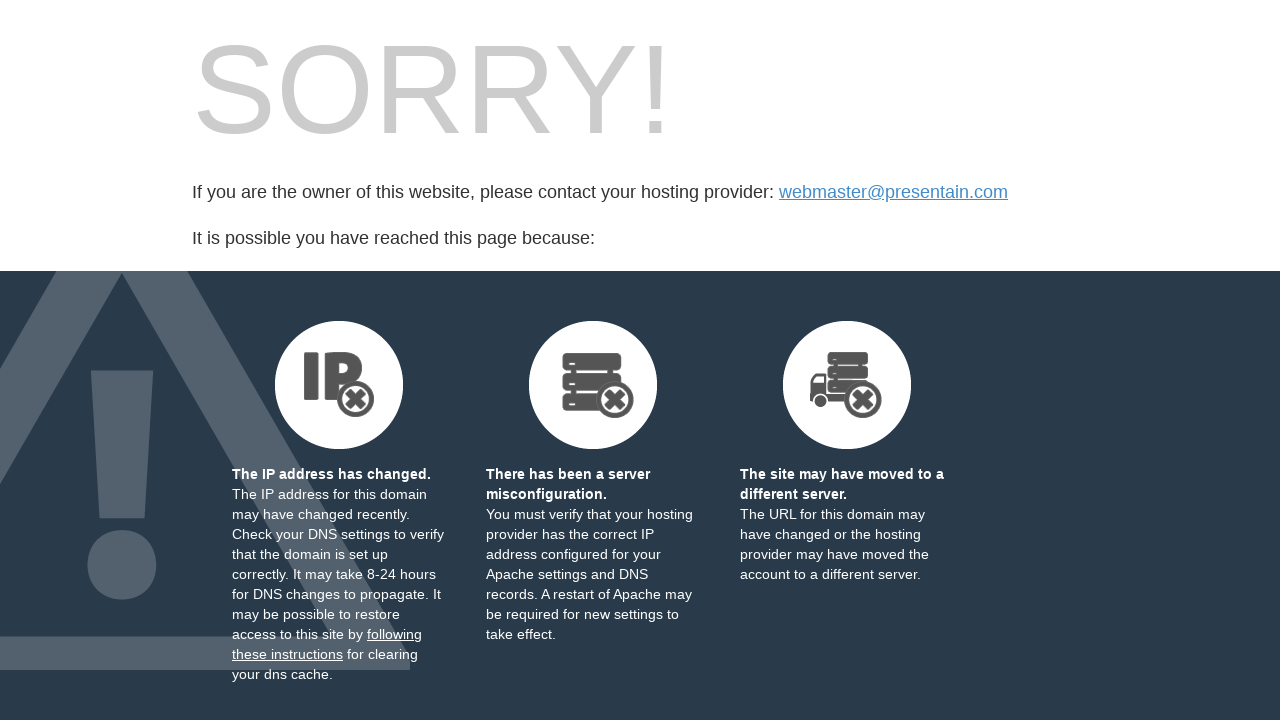